Tests checkbox selection by finding and clicking a specific checkbox option

Starting URL: https://rahulshettyacademy.com/AutomationPractice/

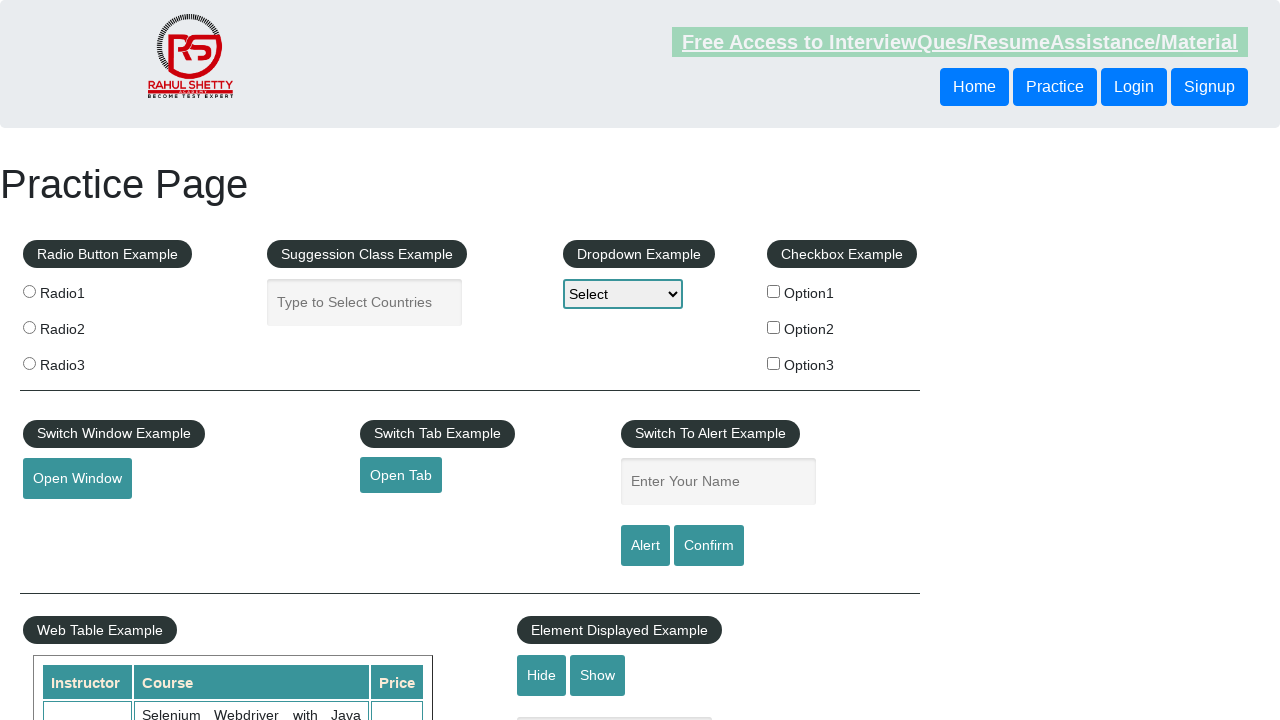

Located all checkbox elements on the page
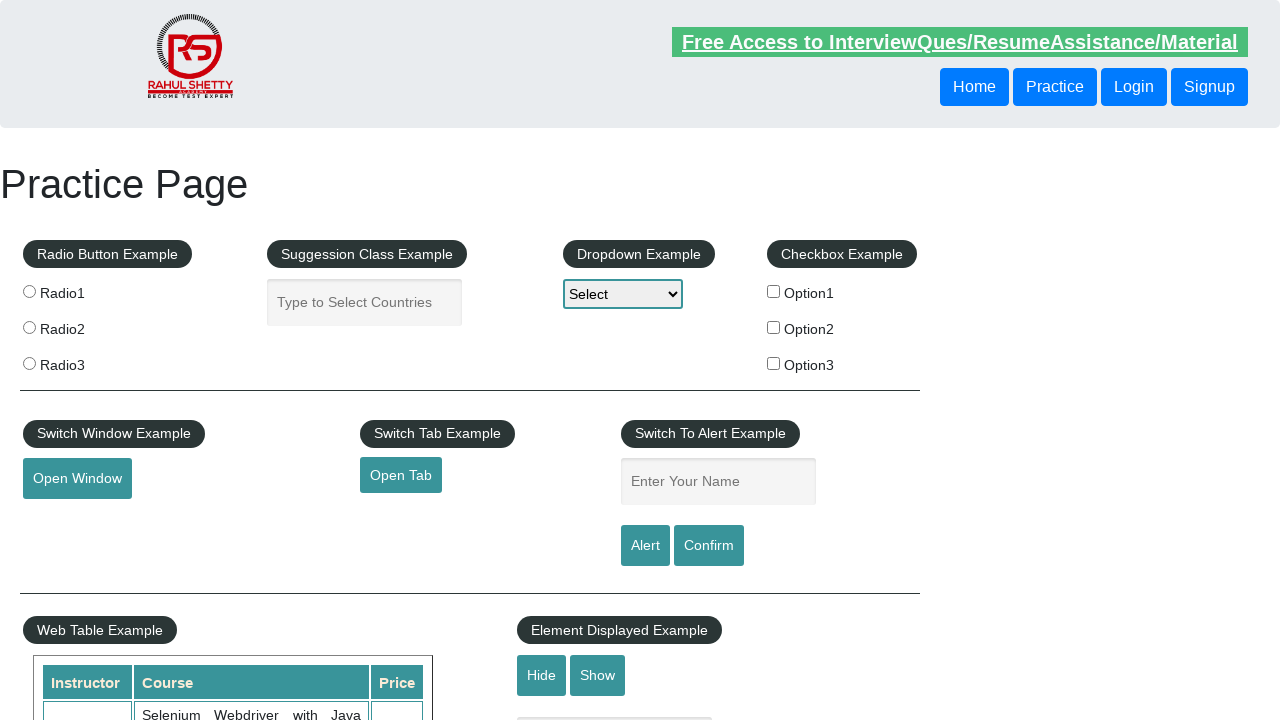

Clicked checkbox with value 'option2' at (774, 327) on input[type='checkbox'] >> nth=1
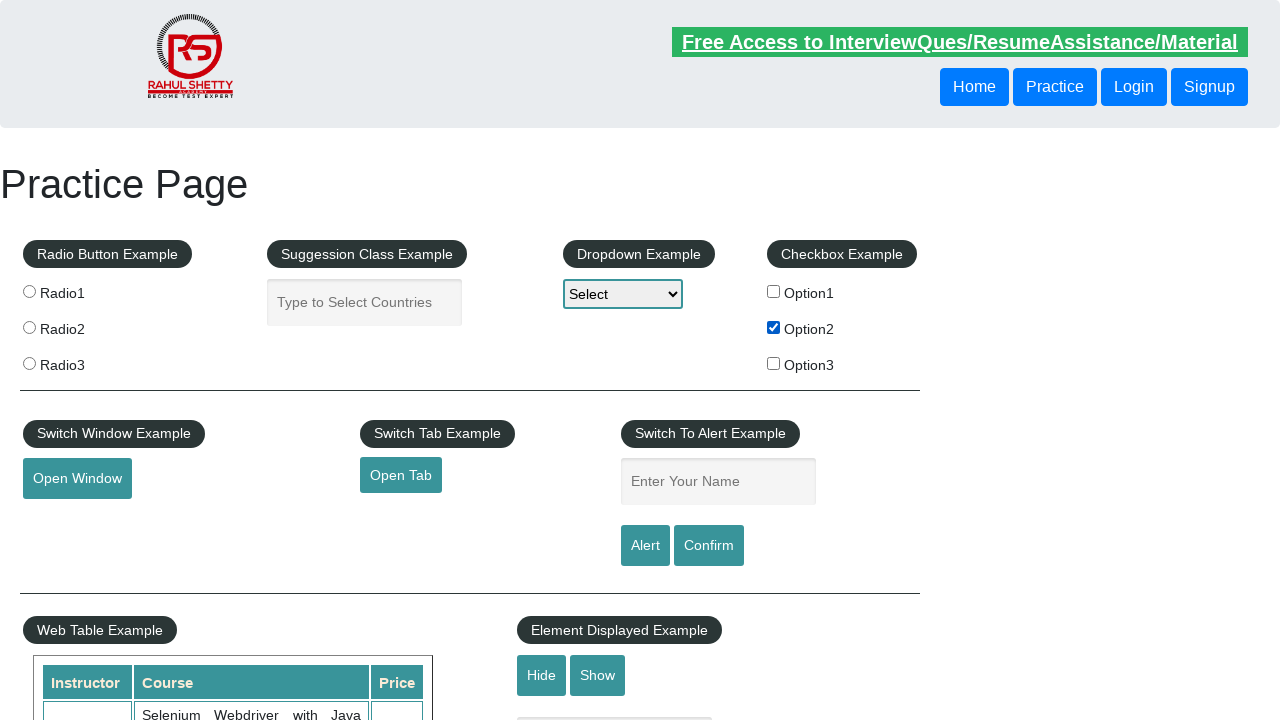

Verified that checkbox 'option2' is checked
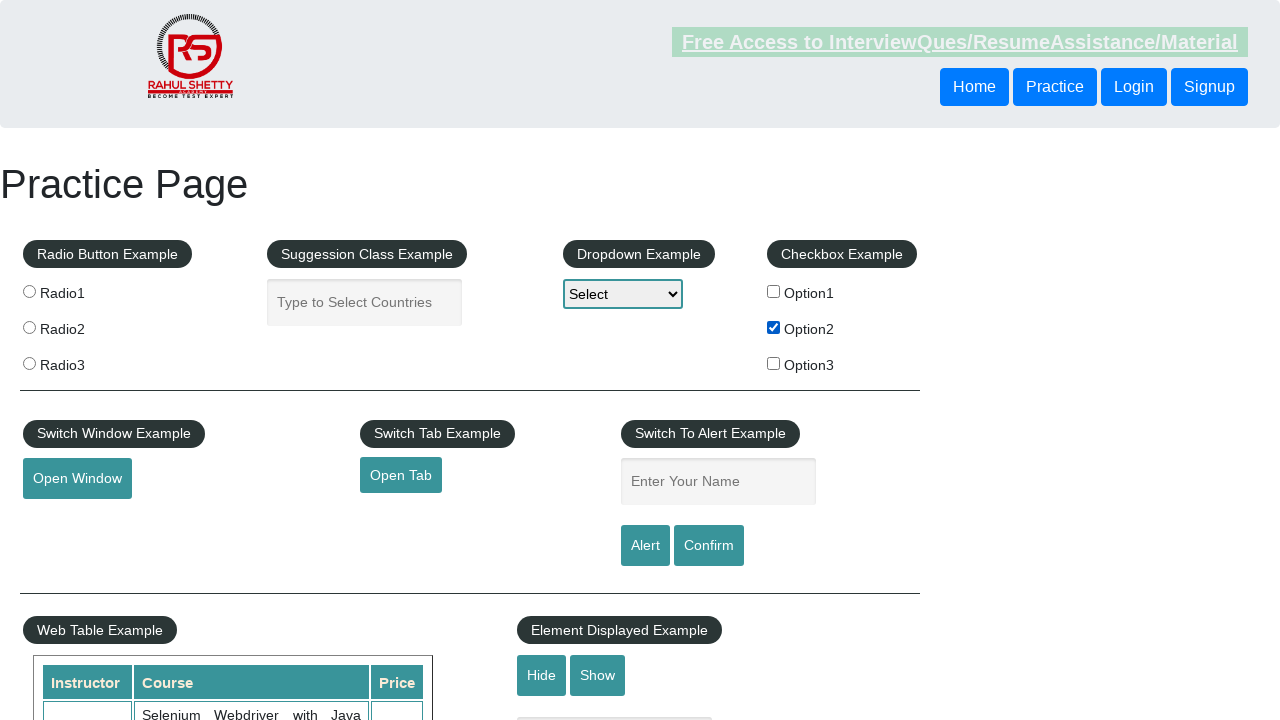

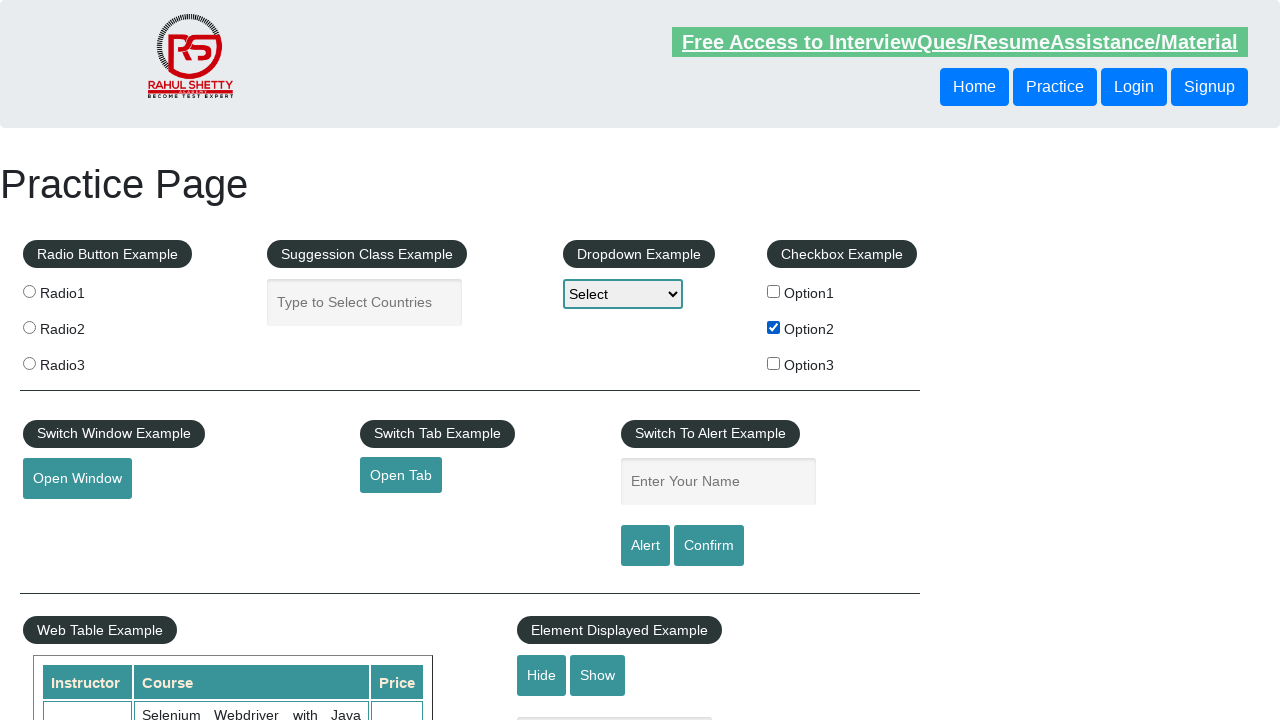